Tests JavaScript alert handling by clicking a button that triggers a JS alert, verifying the alert text, accepting it, and then clicking another button

Starting URL: http://the-internet.herokuapp.com/javascript_alerts

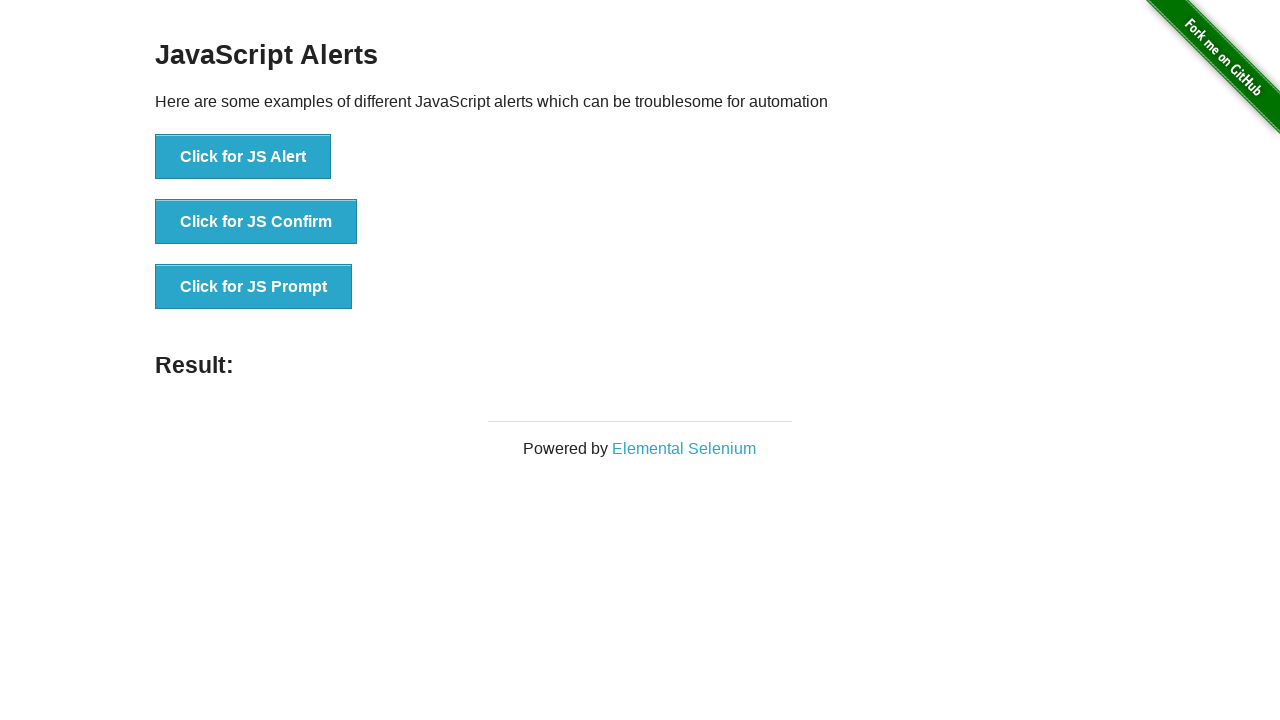

Clicked button to trigger JavaScript alert at (243, 157) on xpath=//button[text()='Click for JS Alert']
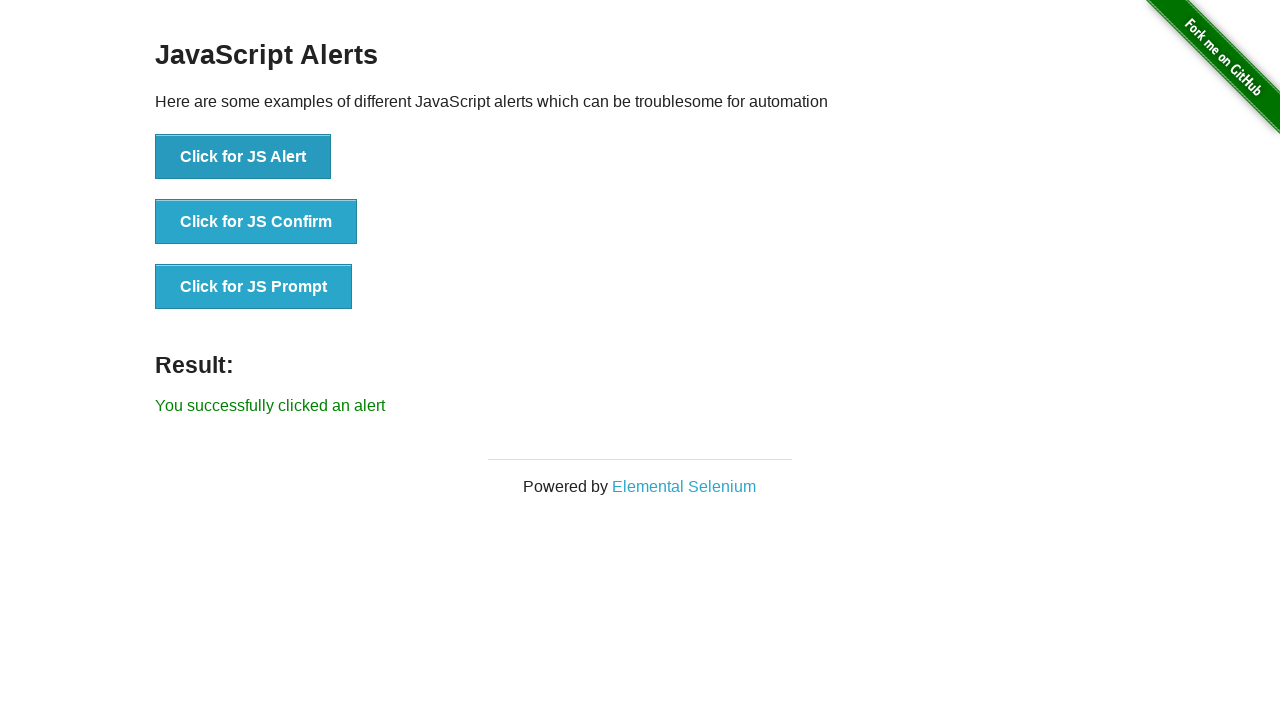

Set up dialog handler to accept alerts
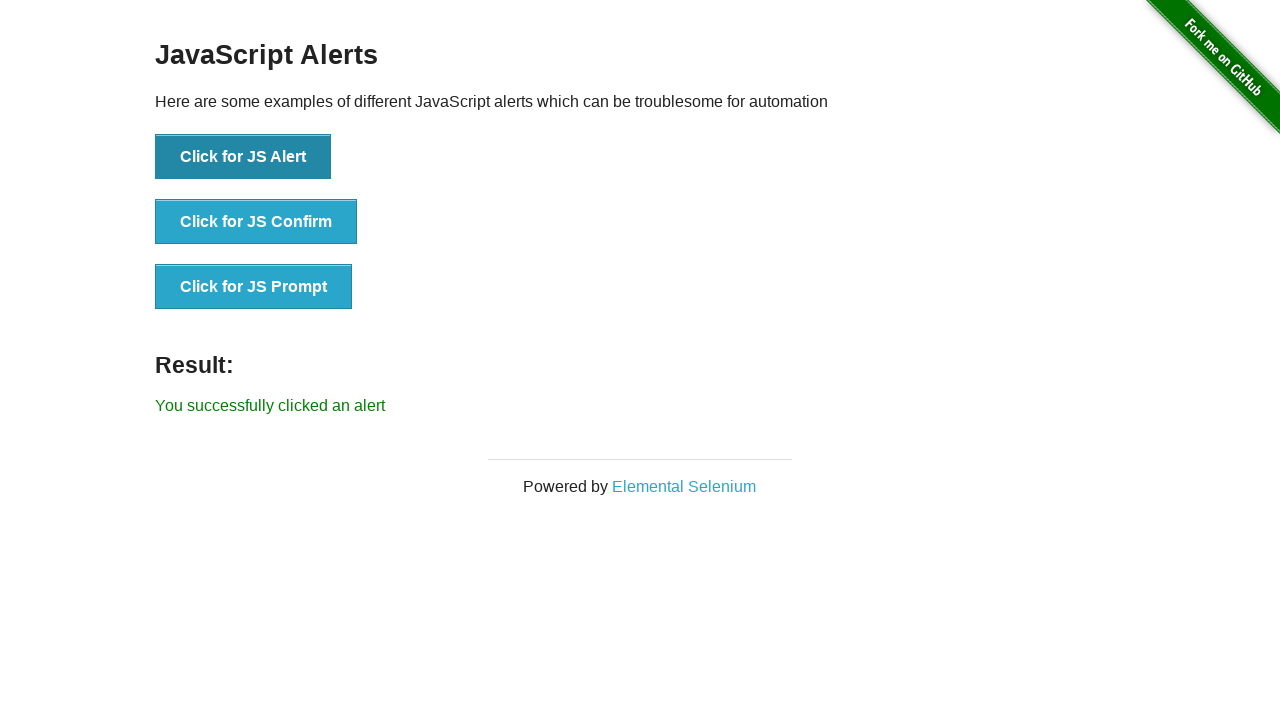

Waited 500ms for alert to be handled
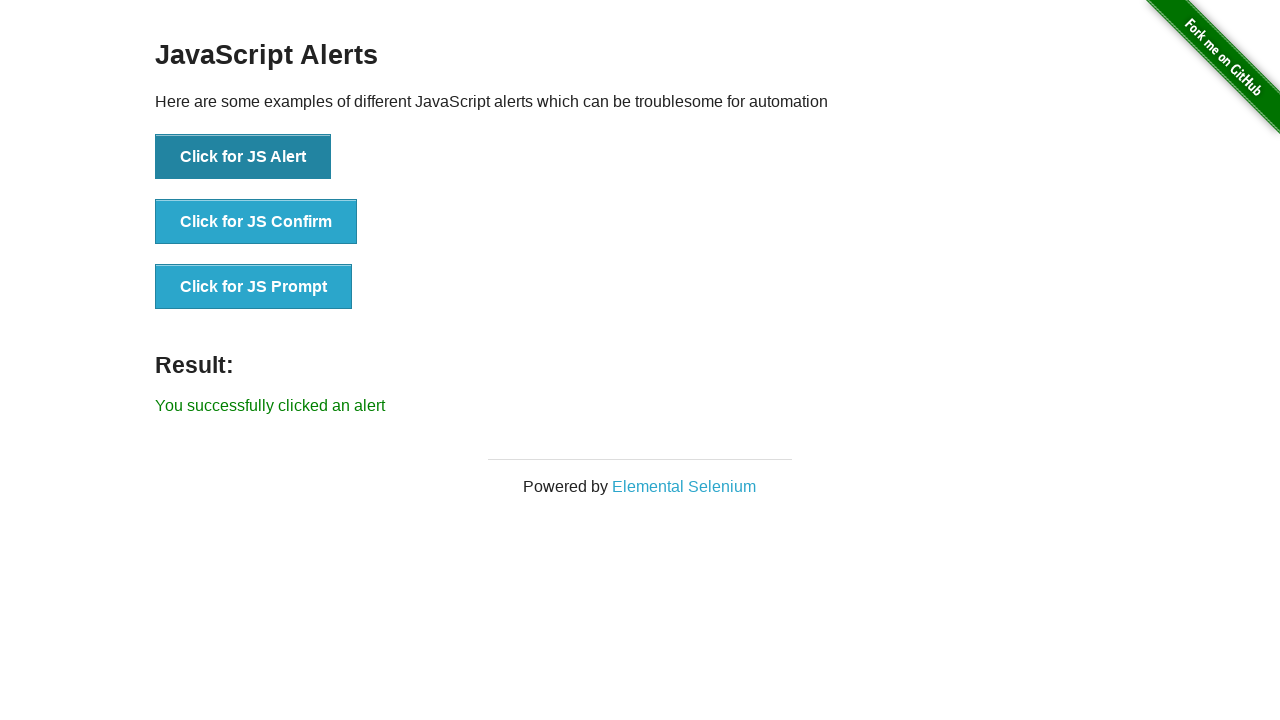

Clicked button to trigger JavaScript confirm dialog at (256, 222) on xpath=//button[text()='Click for JS Confirm']
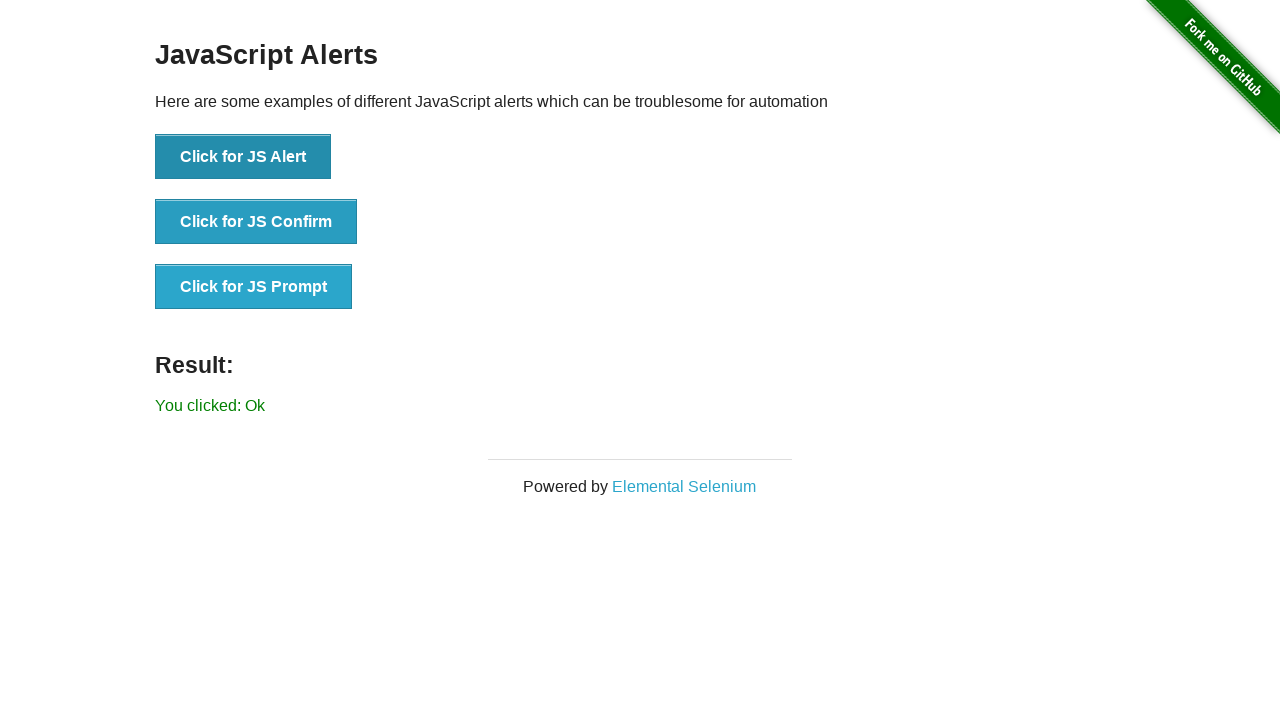

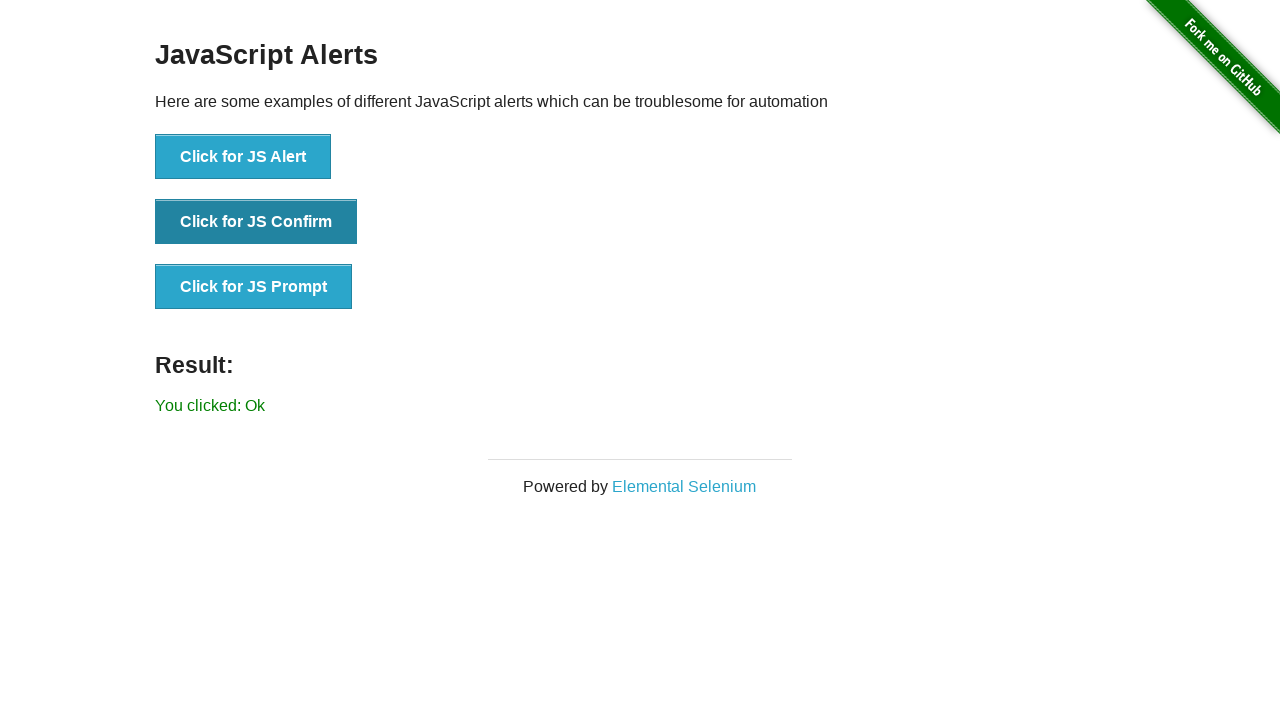